Tests clearing the complete state of all items by checking then unchecking toggle all

Starting URL: https://demo.playwright.dev/todomvc

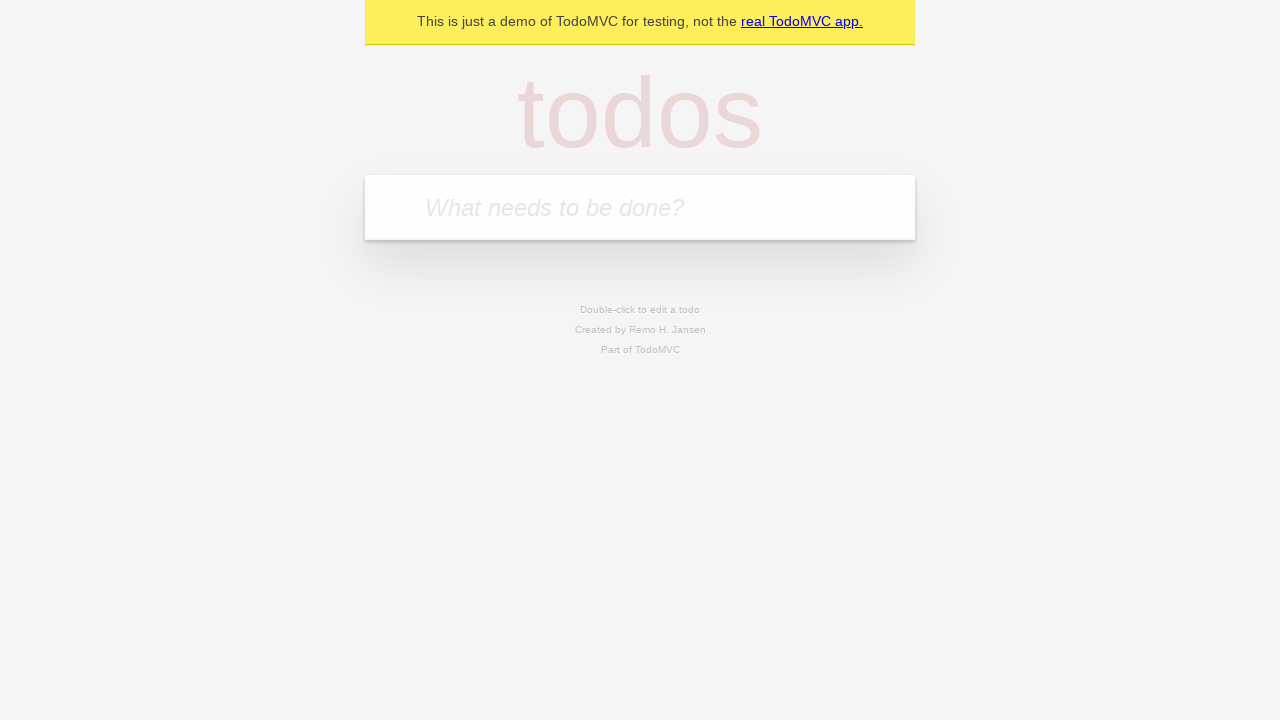

Filled todo input with 'buy some cheese' on internal:attr=[placeholder="What needs to be done?"i]
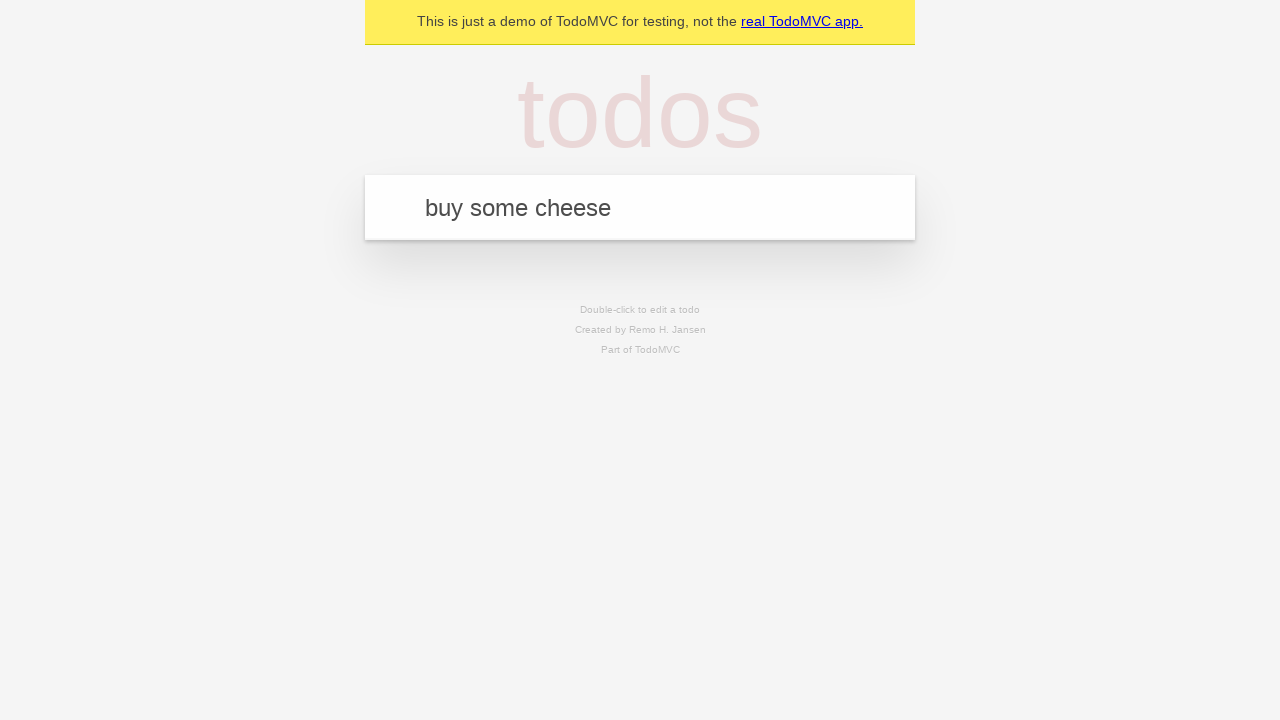

Pressed Enter to add first todo on internal:attr=[placeholder="What needs to be done?"i]
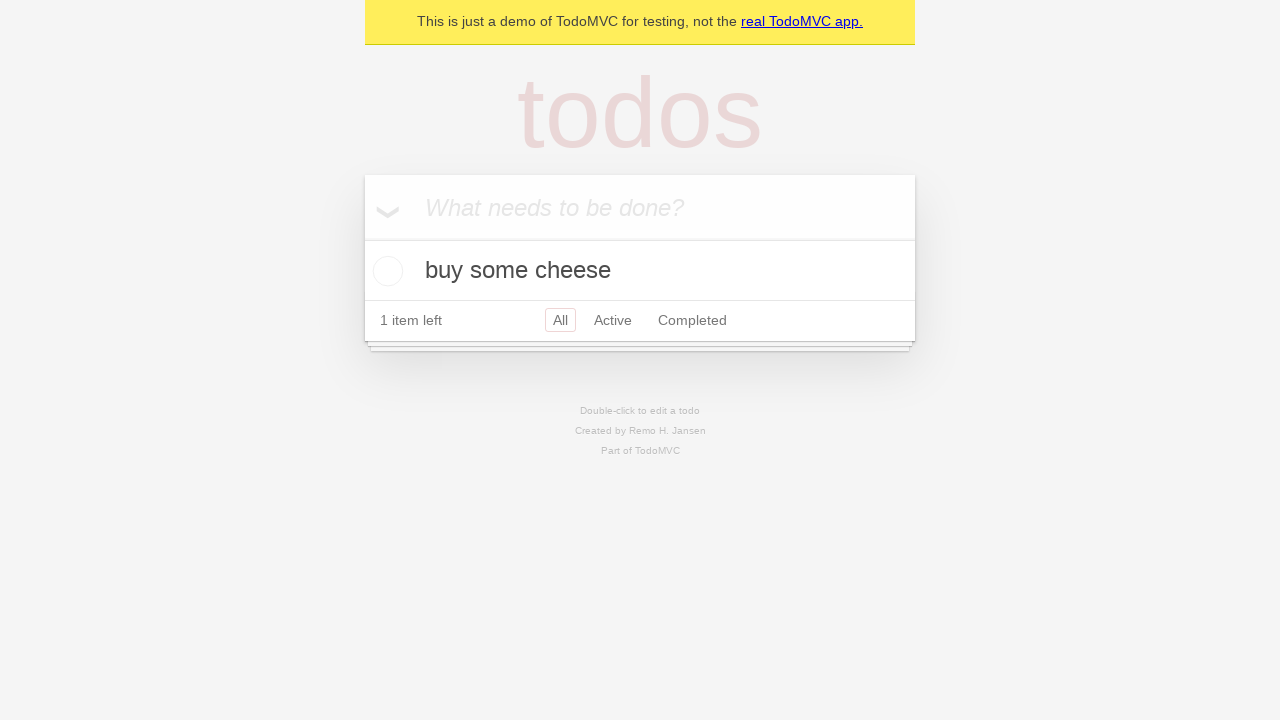

Filled todo input with 'feed the cat' on internal:attr=[placeholder="What needs to be done?"i]
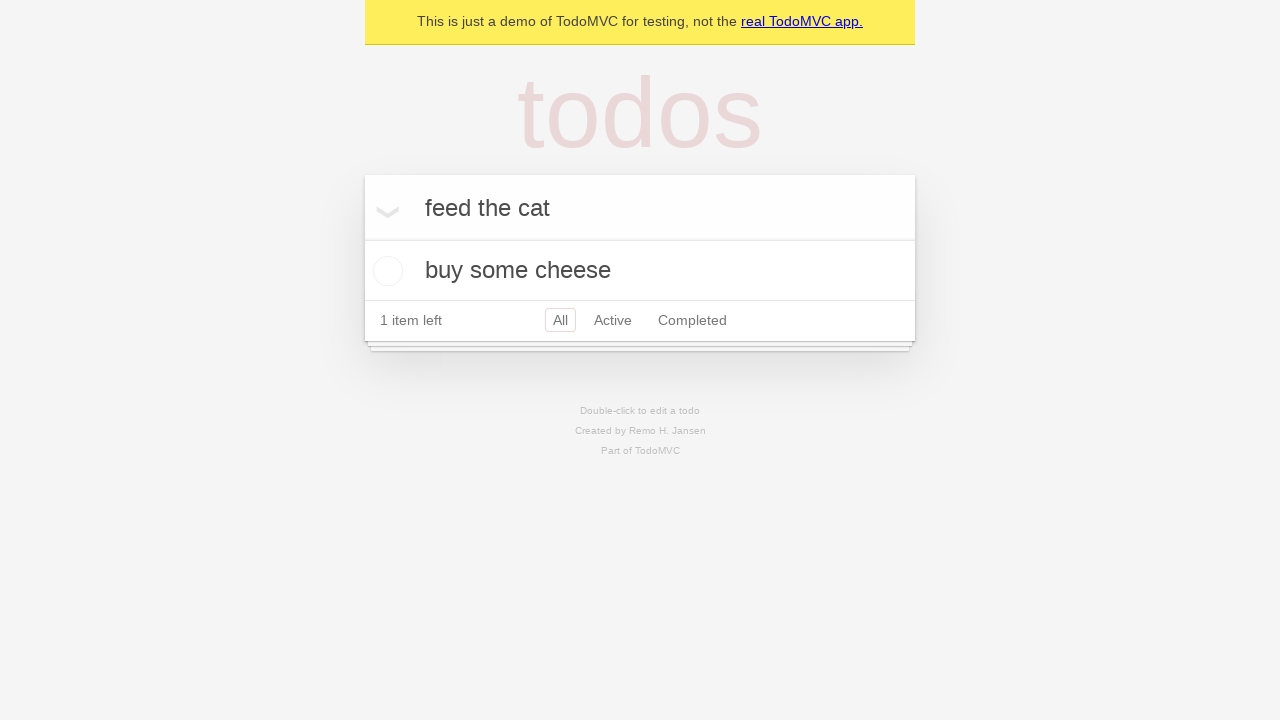

Pressed Enter to add second todo on internal:attr=[placeholder="What needs to be done?"i]
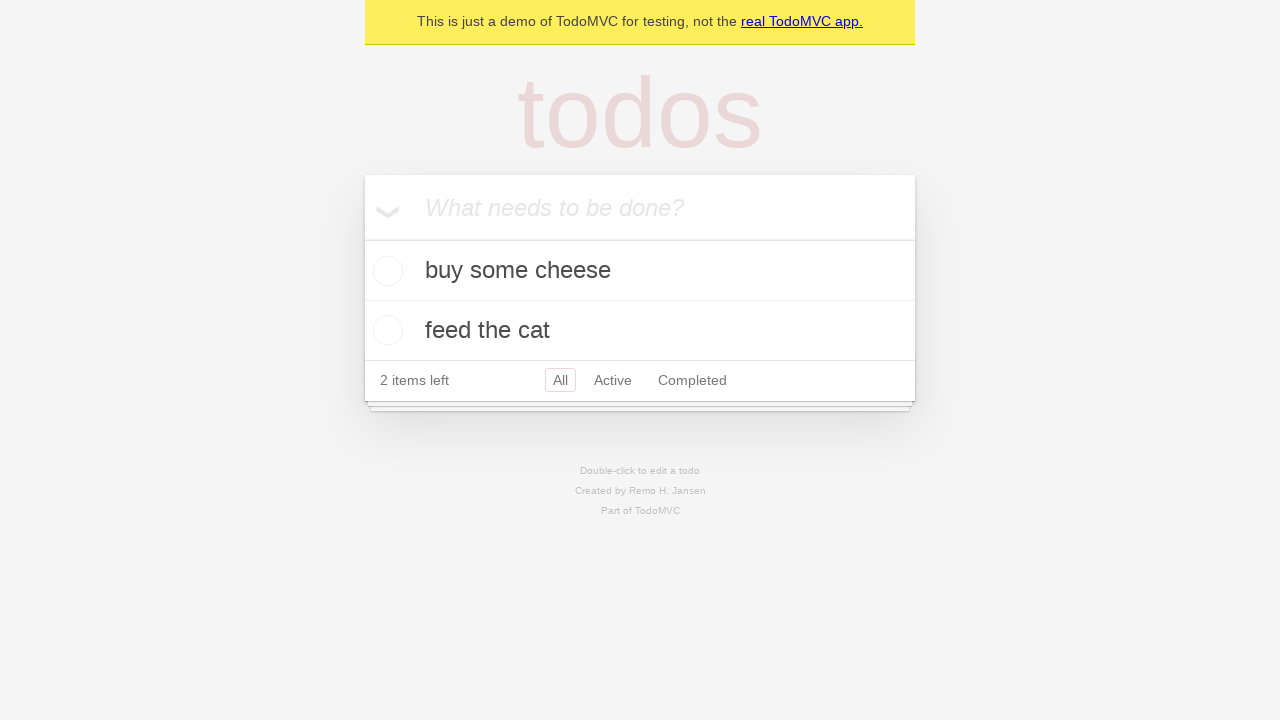

Filled todo input with 'book a doctors appointment' on internal:attr=[placeholder="What needs to be done?"i]
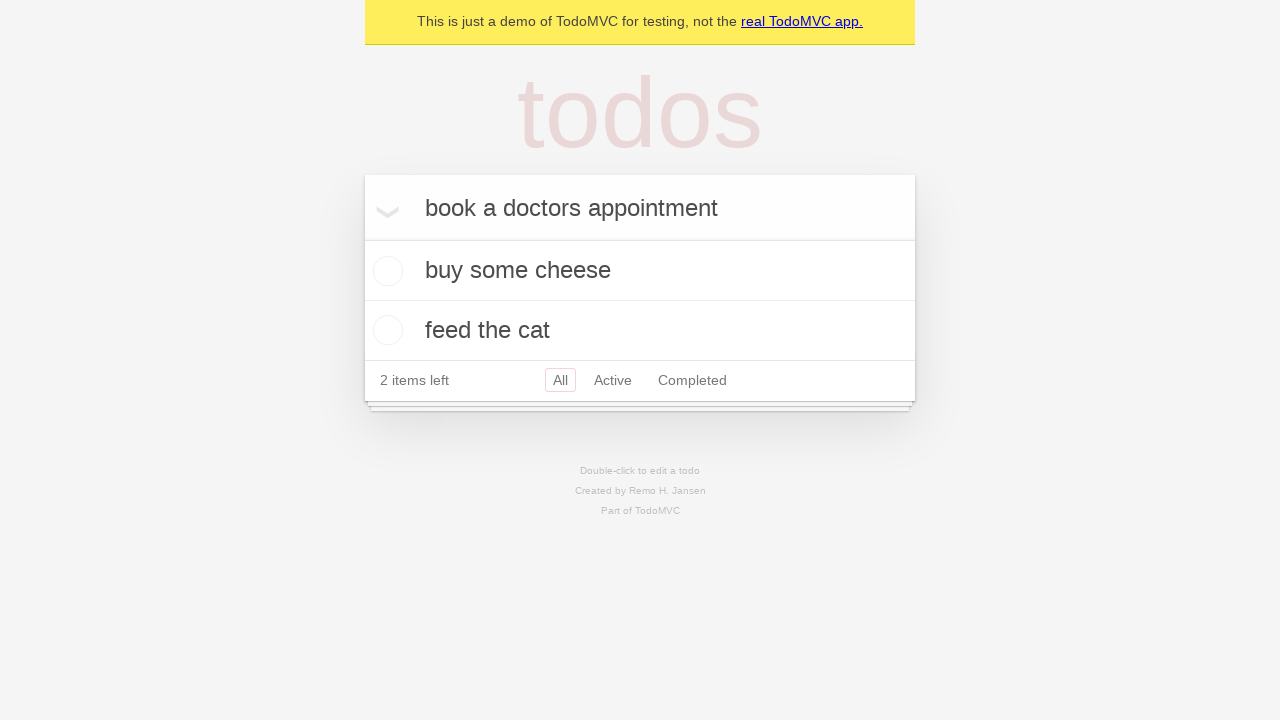

Pressed Enter to add third todo on internal:attr=[placeholder="What needs to be done?"i]
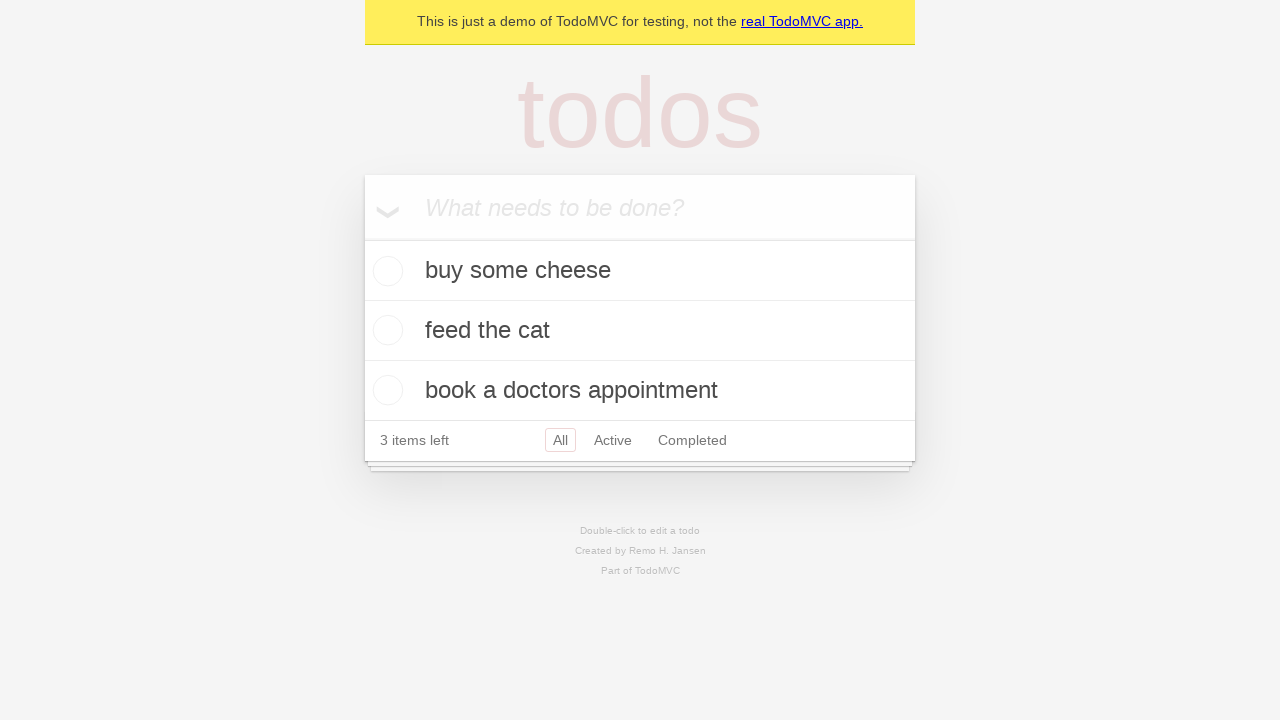

Waited for all 3 todos to be rendered
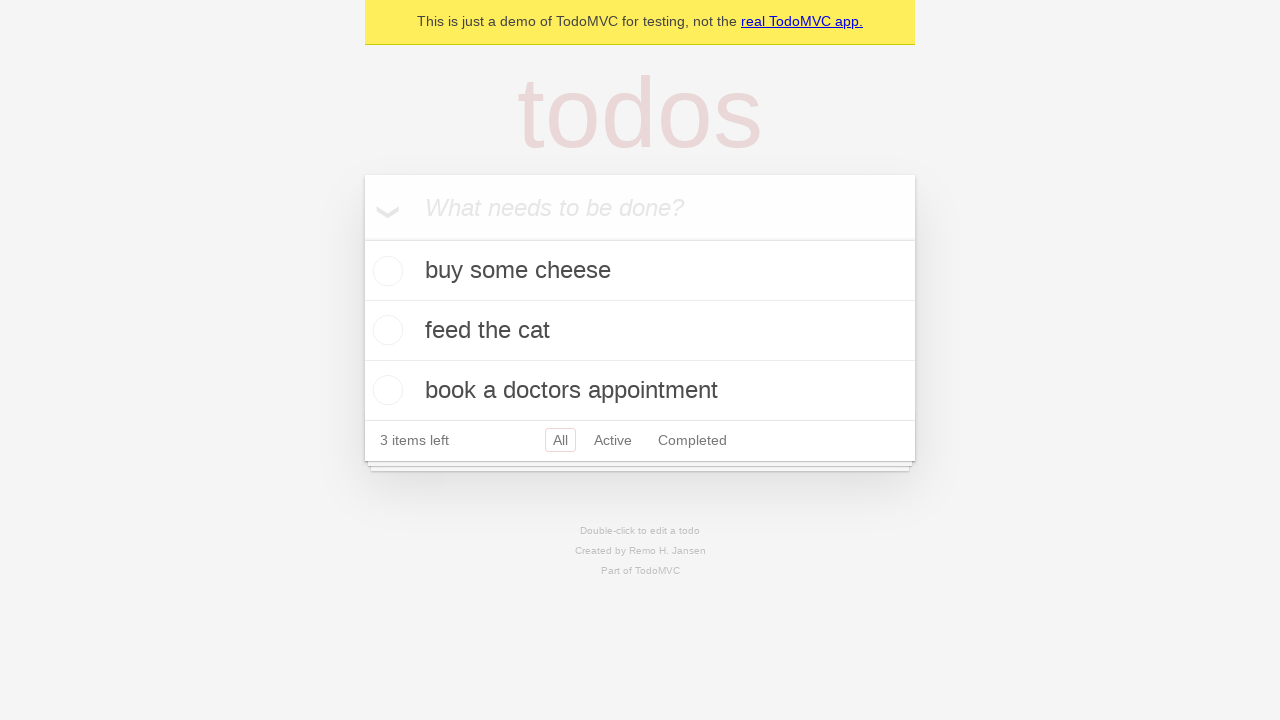

Clicked toggle all to mark all items as complete at (362, 238) on internal:label="Mark all as complete"i
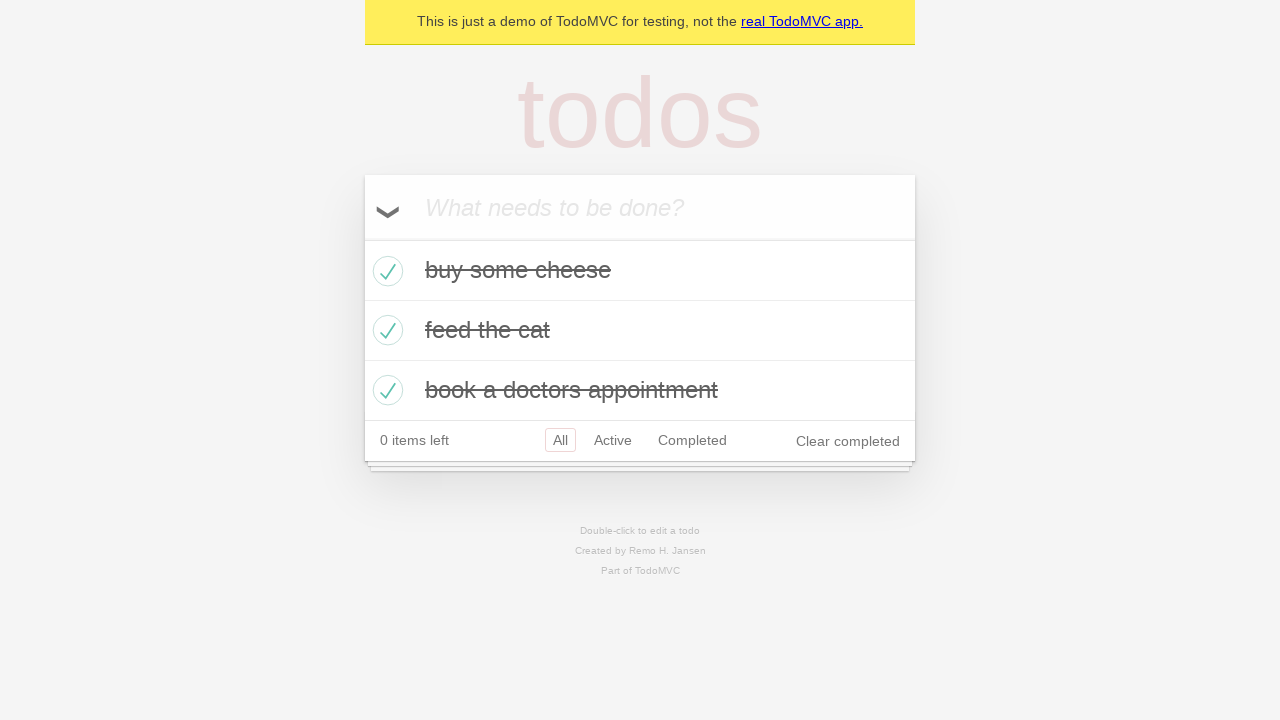

Clicked toggle all to uncheck and clear complete state of all items at (362, 238) on internal:label="Mark all as complete"i
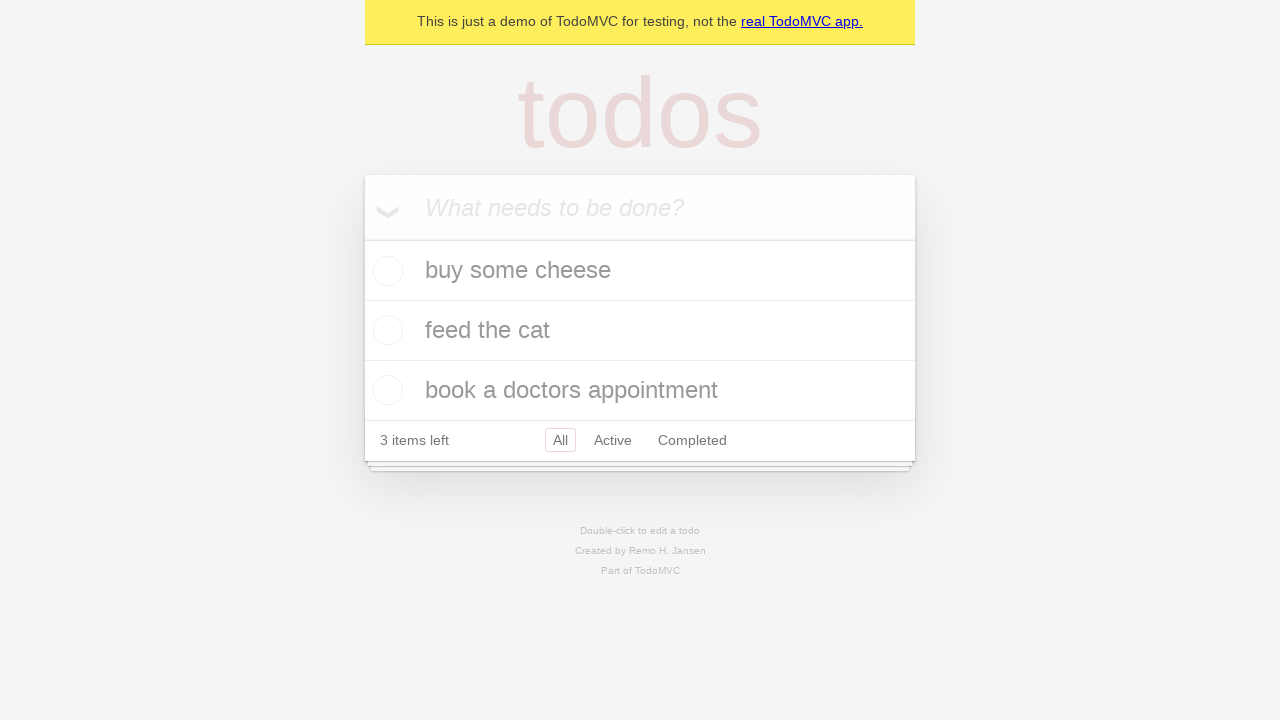

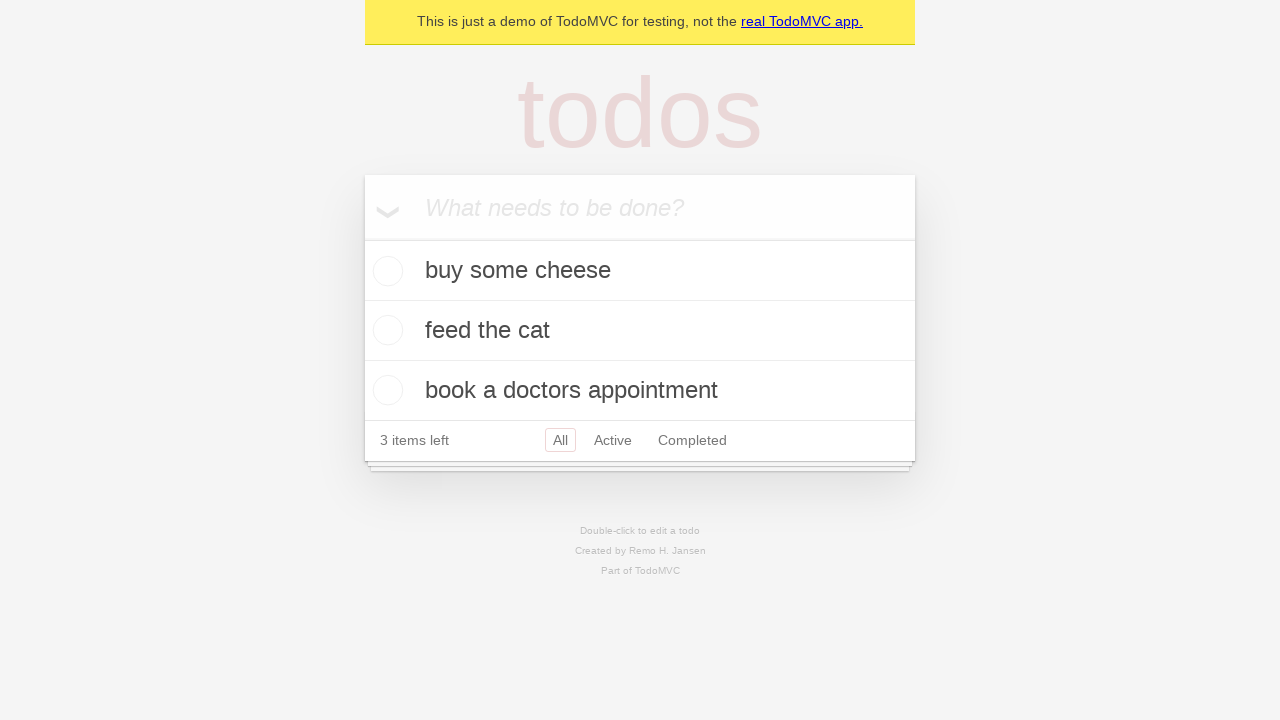